Tests dropdown selection functionality by selecting options using different methods (by index, visible text, and value)

Starting URL: https://rahulshettyacademy.com/AutomationPractice/

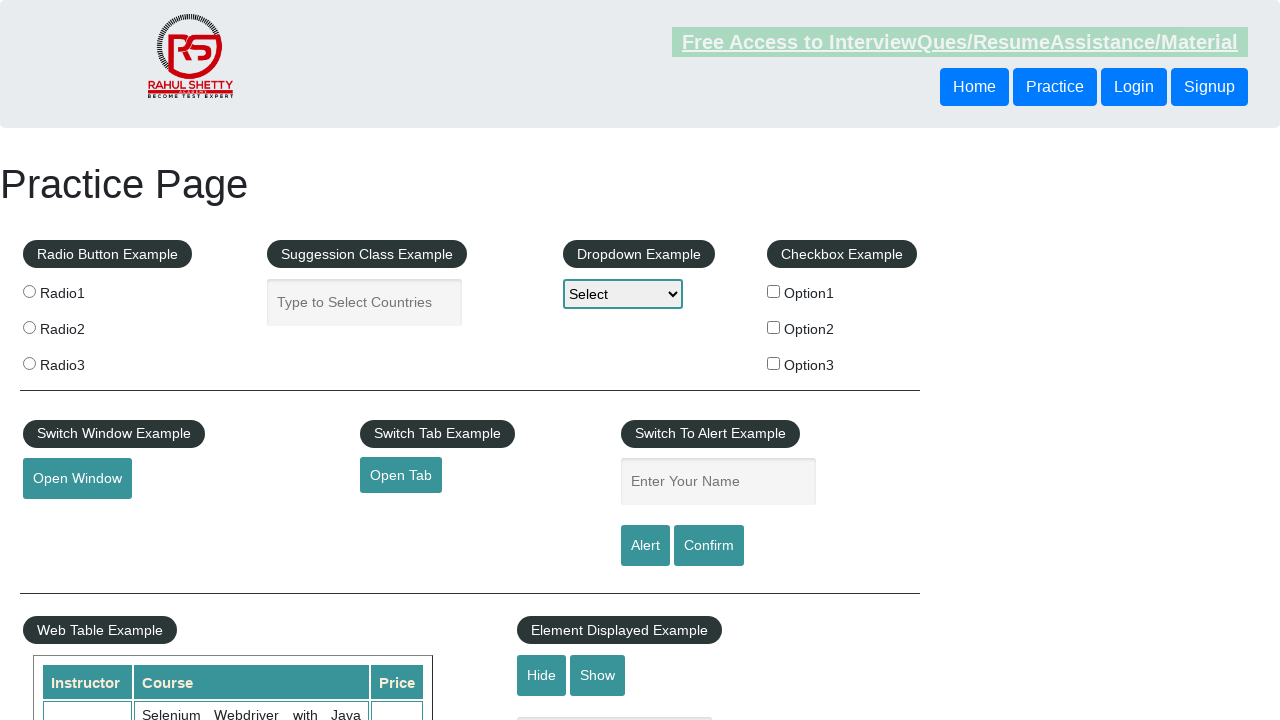

Located the dropdown element with id 'dropdown-class-example'
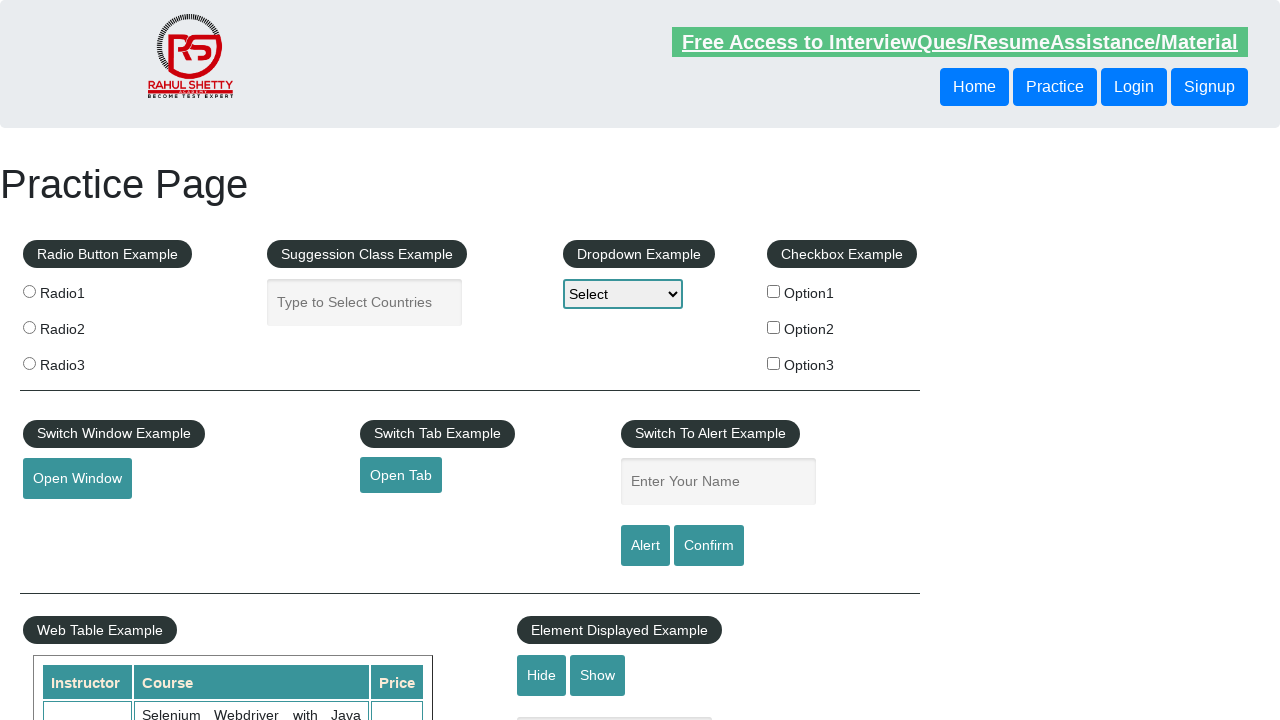

Selected dropdown option by index 1 (Option1) on select#dropdown-class-example
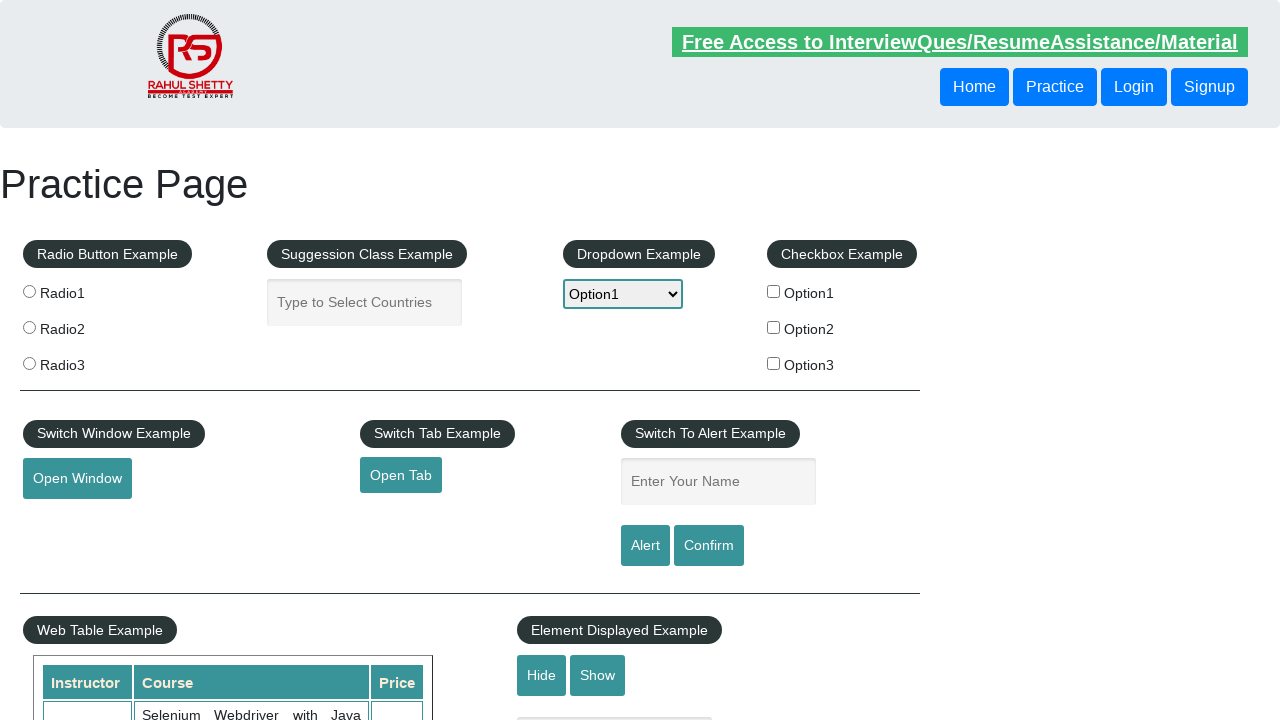

Selected dropdown option by visible text 'Option2' on select#dropdown-class-example
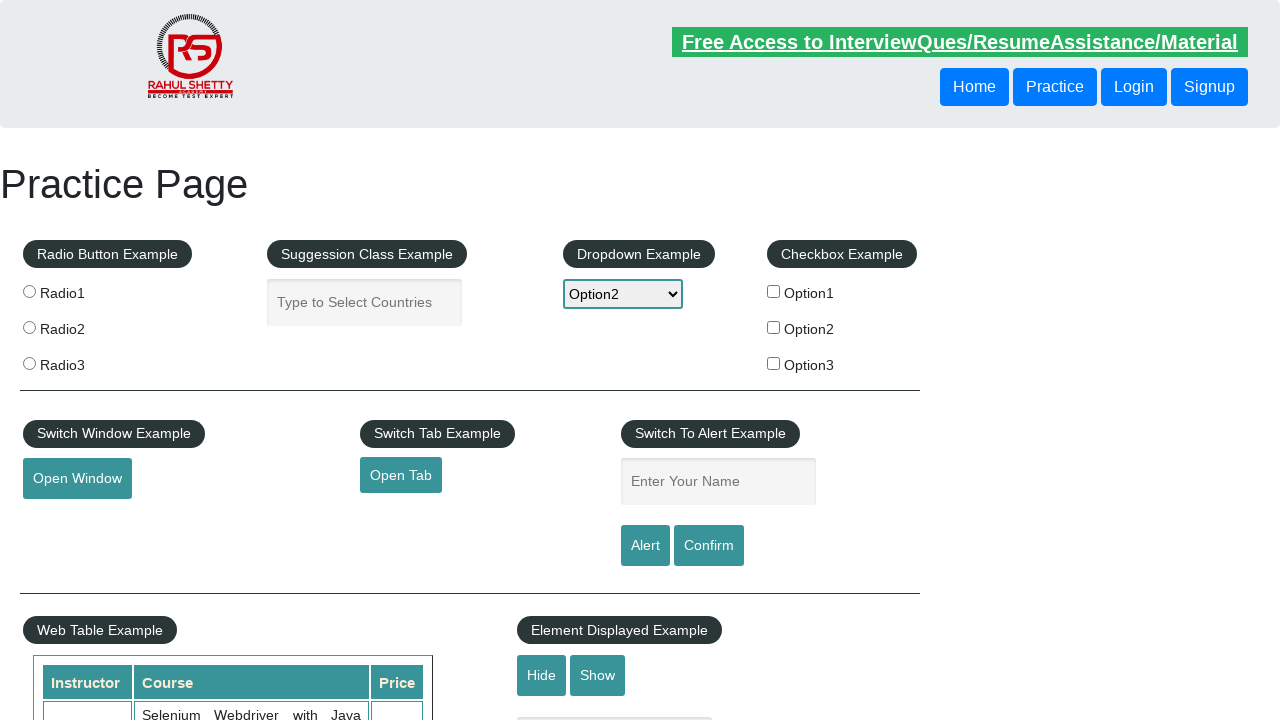

Selected dropdown option by value 'option3' on select#dropdown-class-example
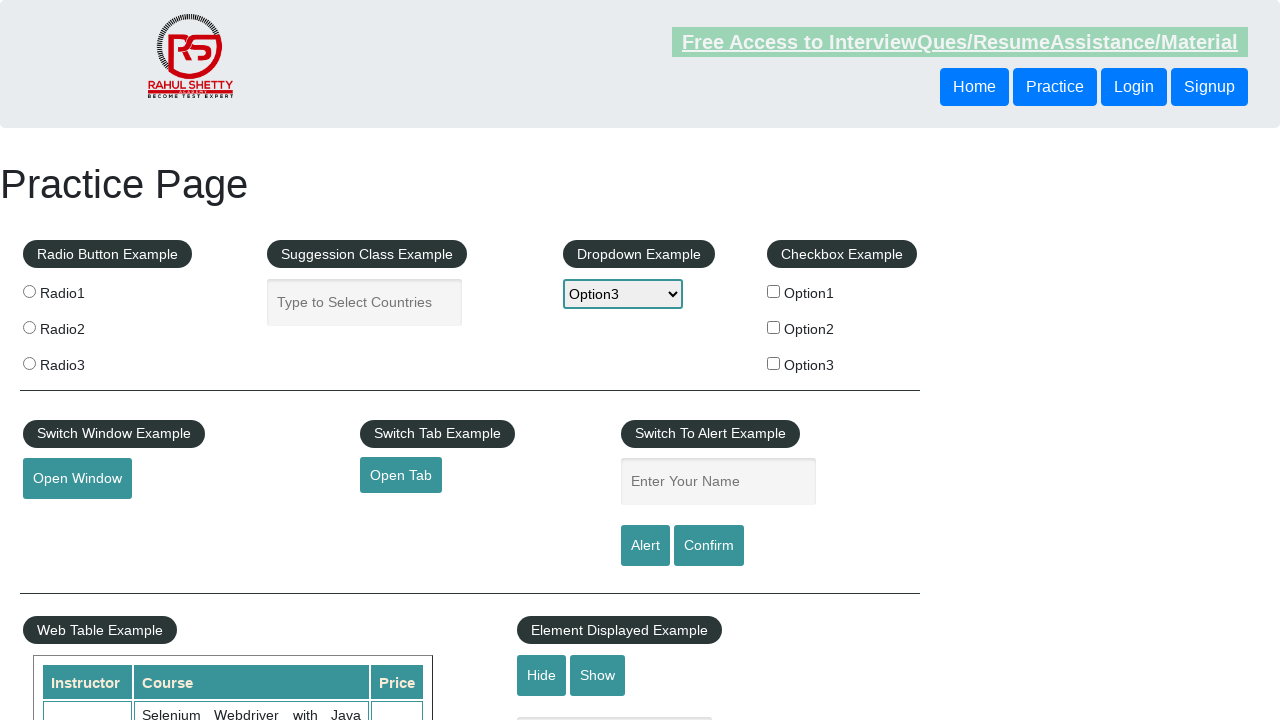

Retrieved all dropdown options text content
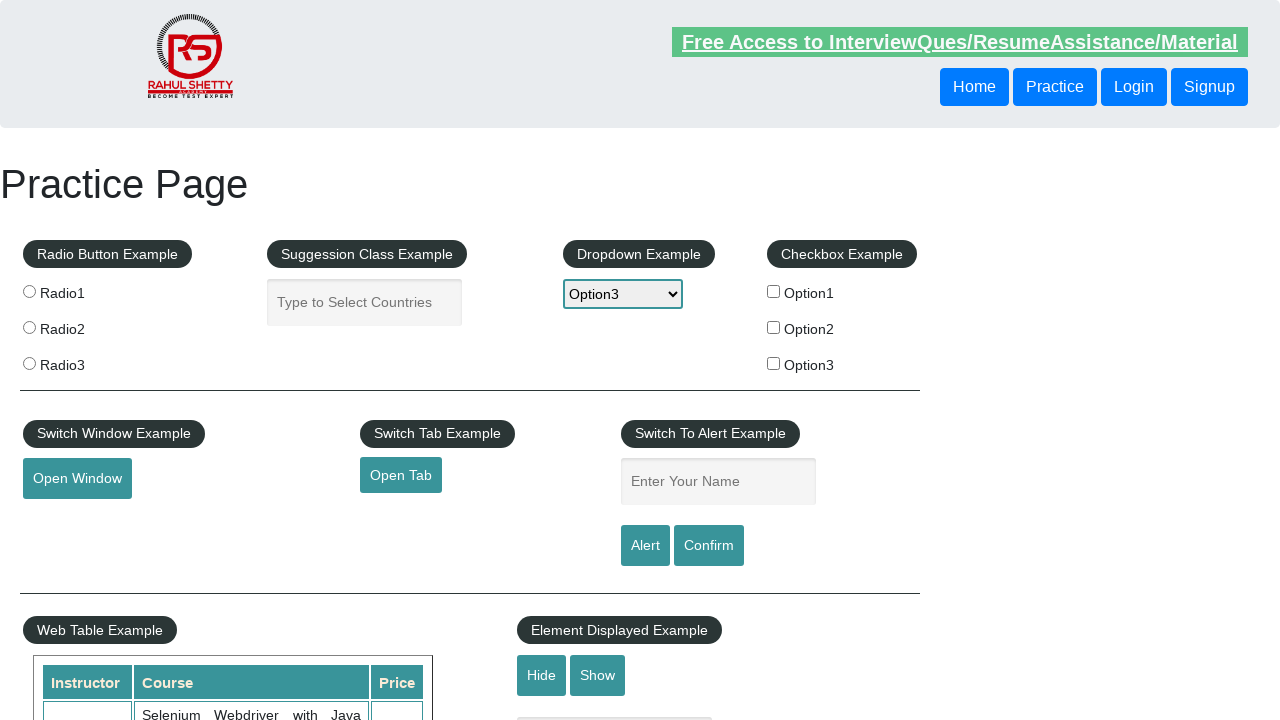

Printed dropdown option: Option1
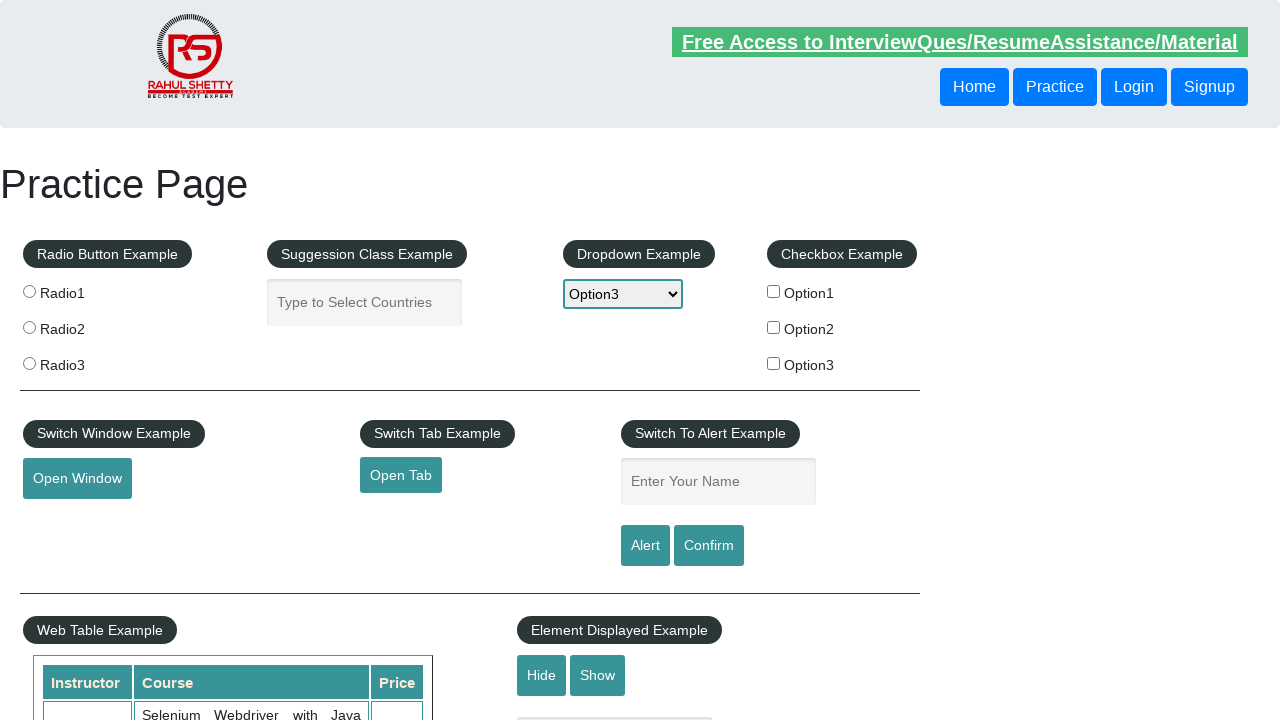

Printed dropdown option: Option2
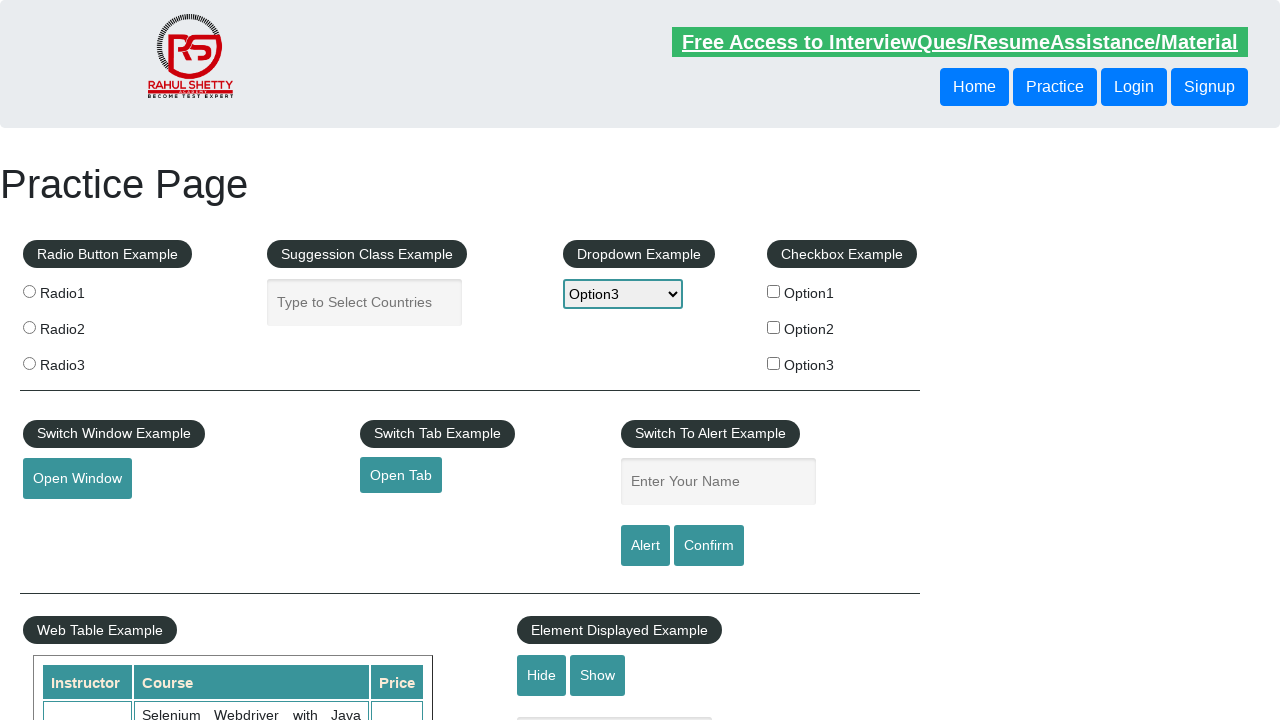

Printed dropdown option: Option3
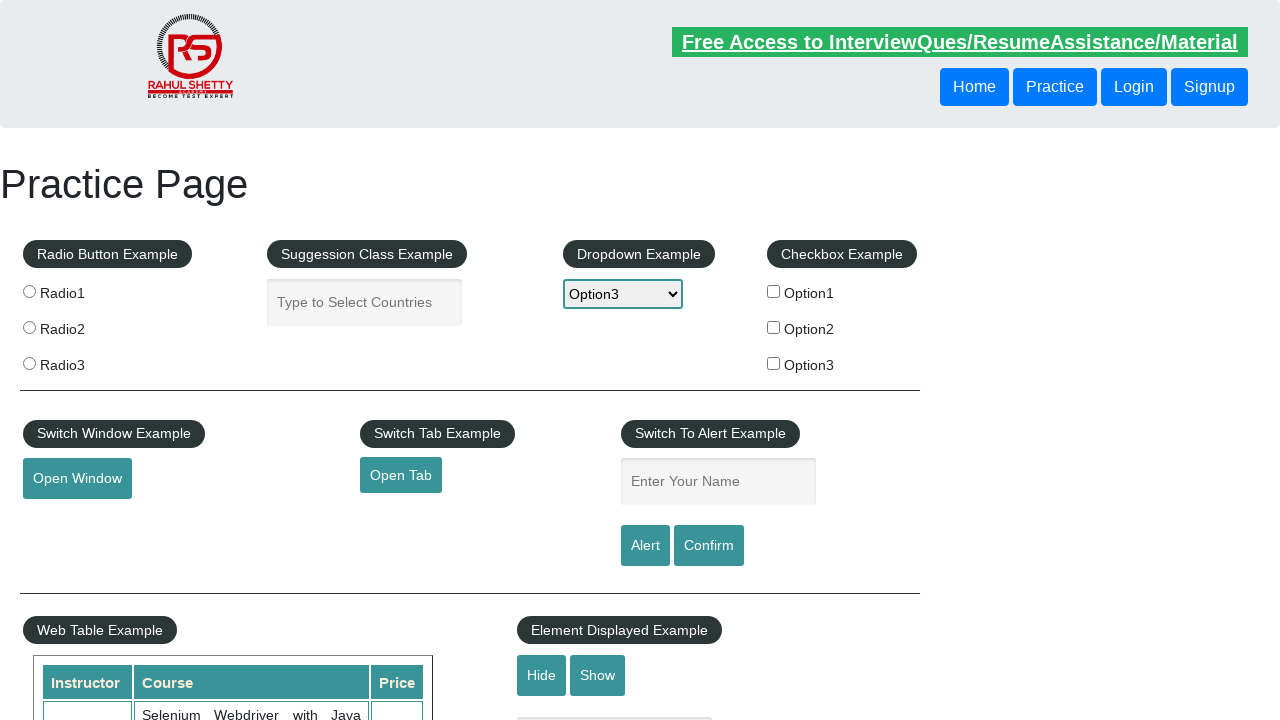

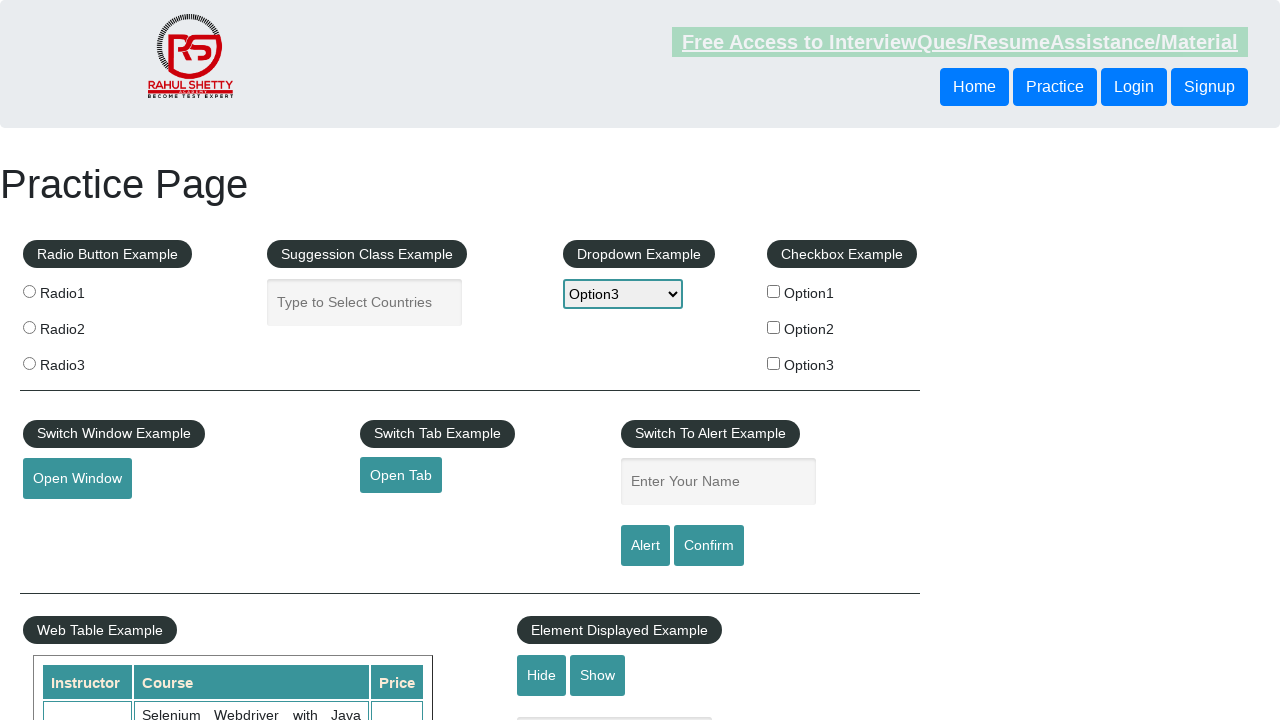